Tests displaying all items using the All filter link after filtering

Starting URL: https://demo.playwright.dev/todomvc

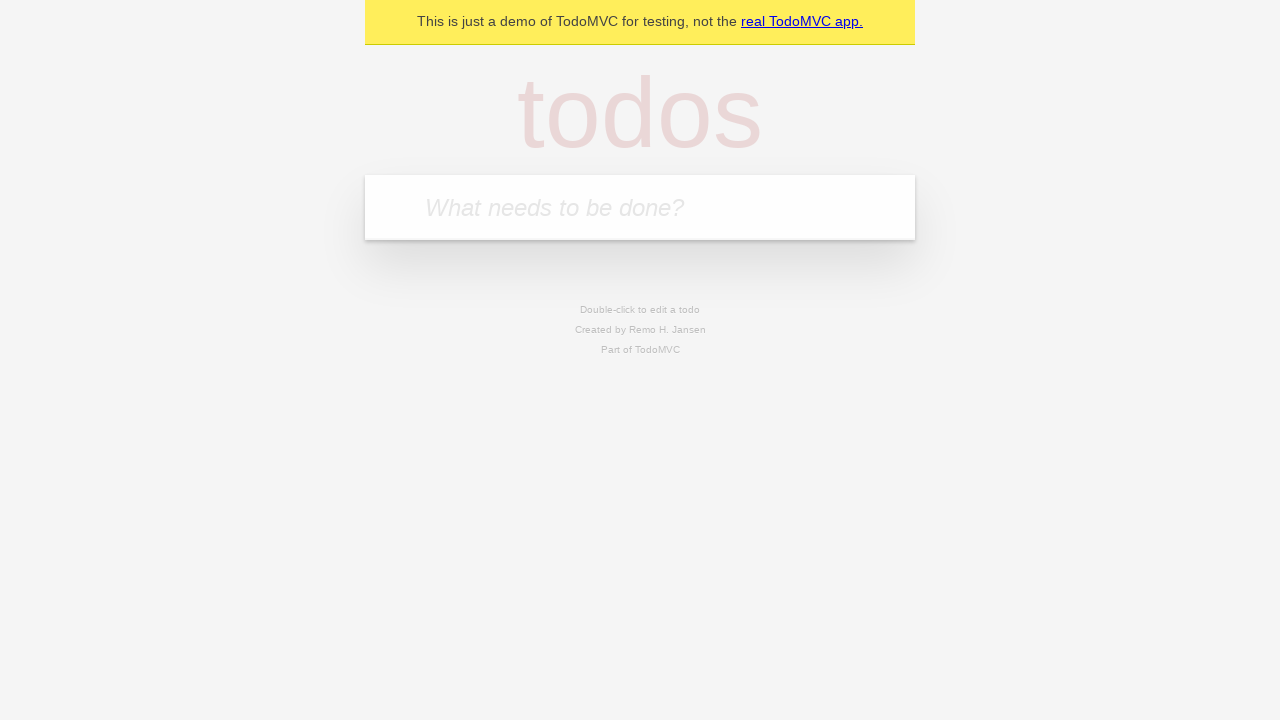

Filled todo input with 'buy some cheese' on internal:attr=[placeholder="What needs to be done?"i]
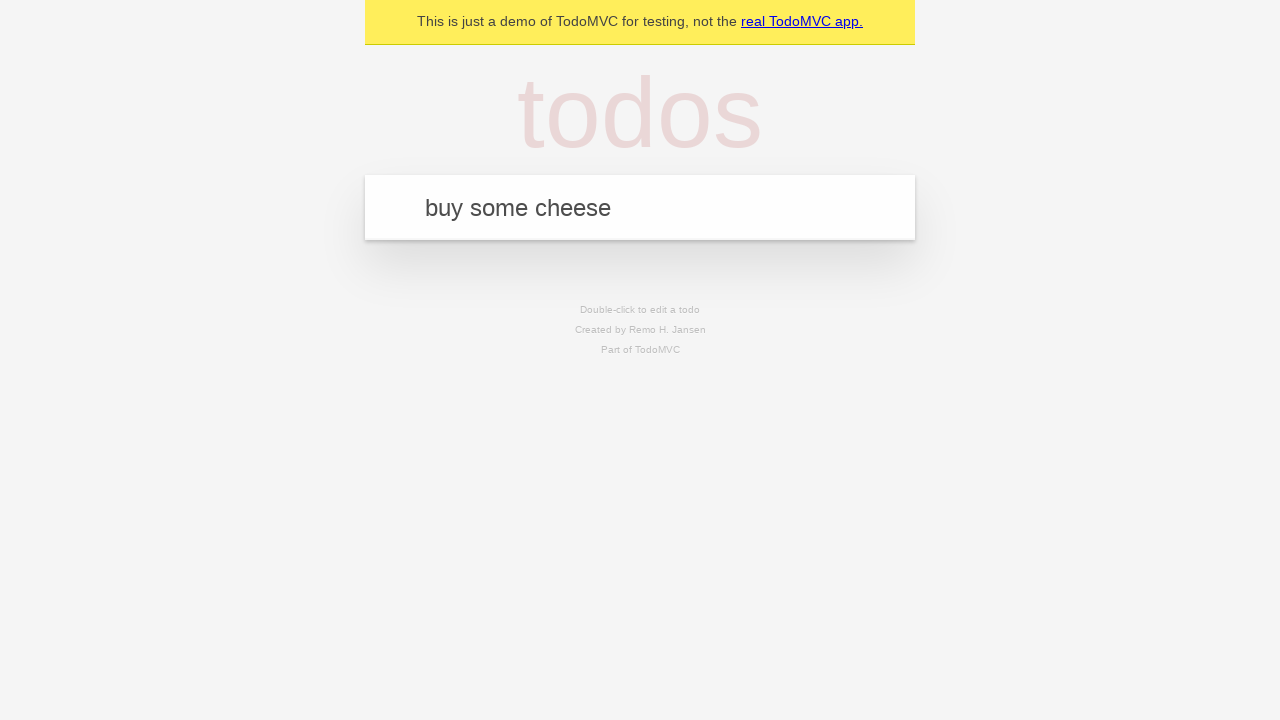

Pressed Enter to create first todo item on internal:attr=[placeholder="What needs to be done?"i]
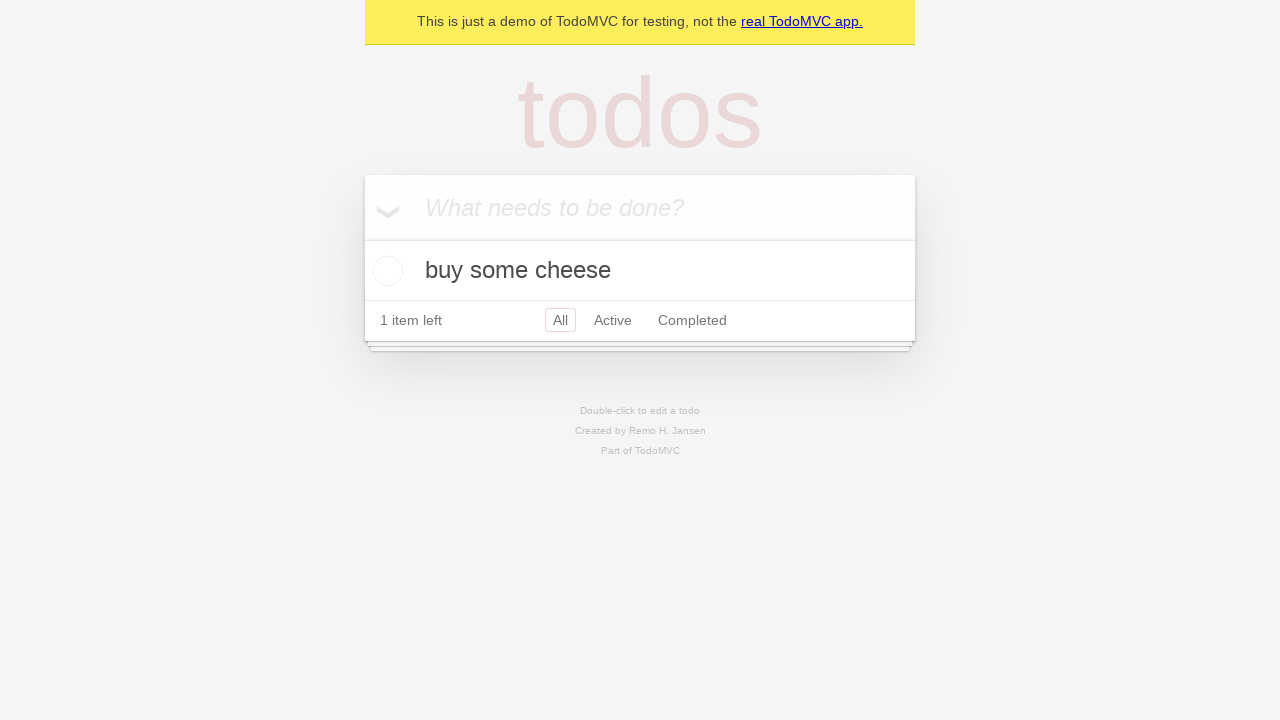

Filled todo input with 'feed the cat' on internal:attr=[placeholder="What needs to be done?"i]
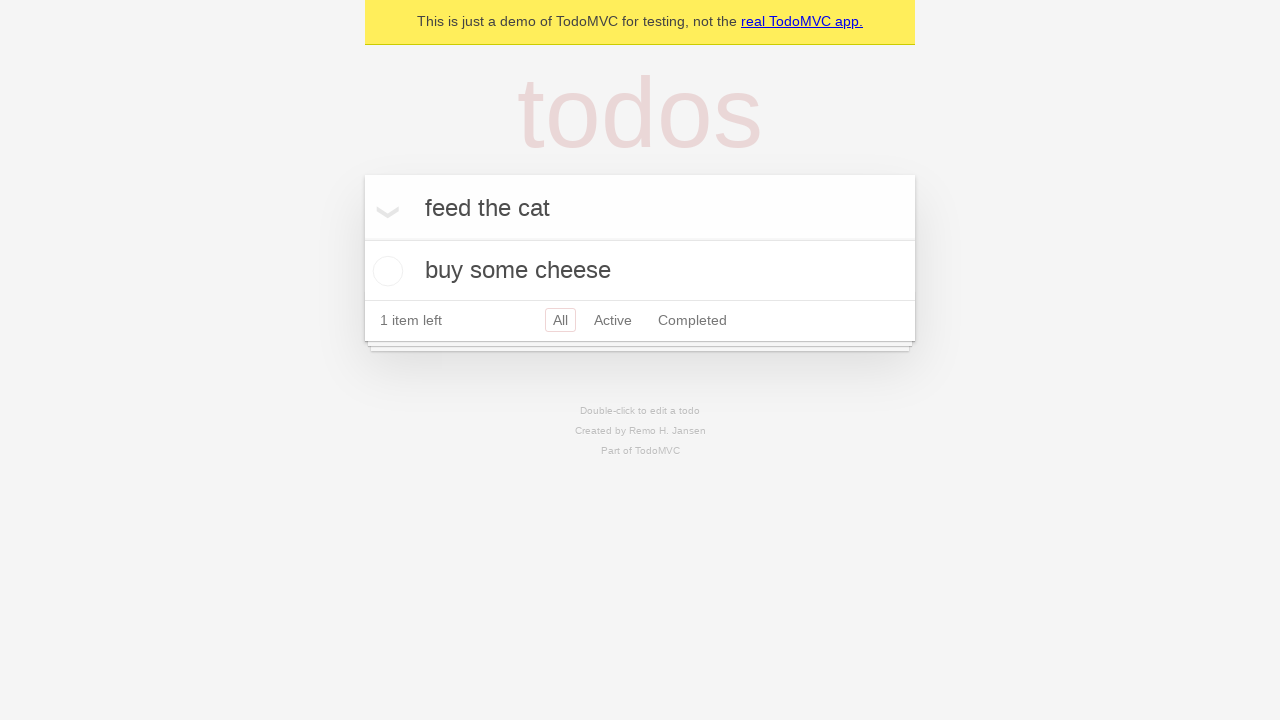

Pressed Enter to create second todo item on internal:attr=[placeholder="What needs to be done?"i]
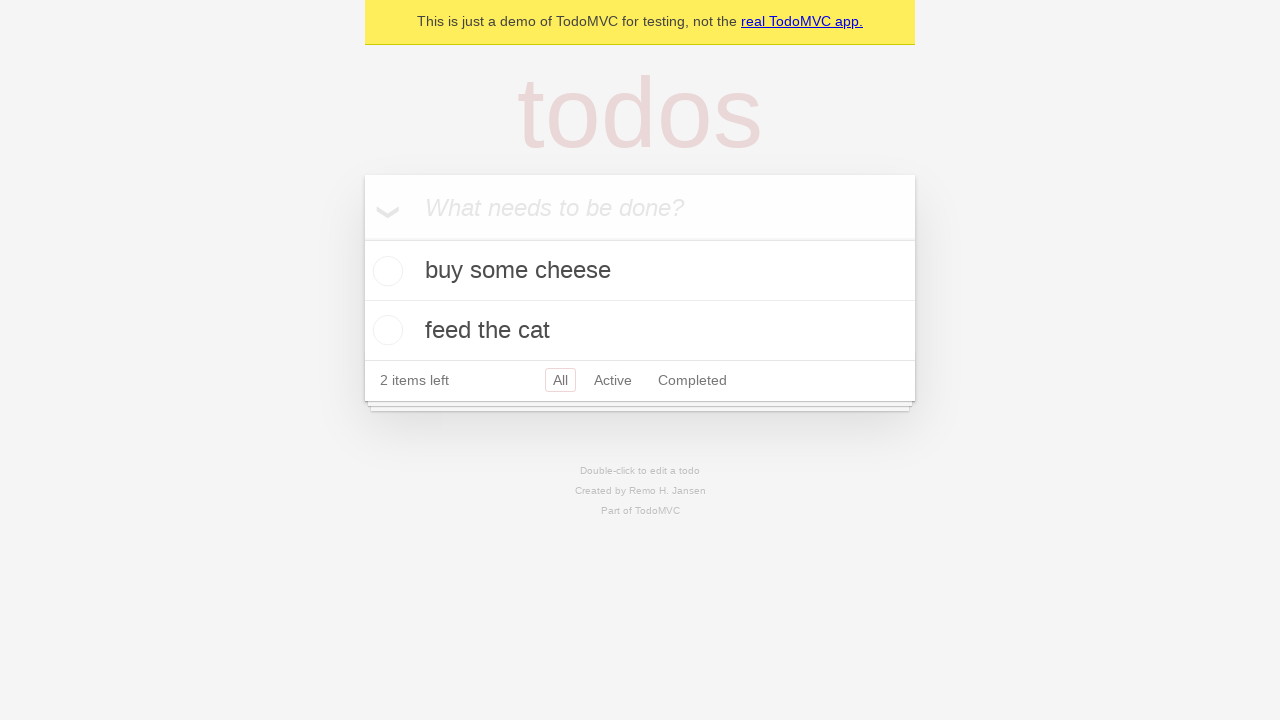

Filled todo input with 'book a doctors appointment' on internal:attr=[placeholder="What needs to be done?"i]
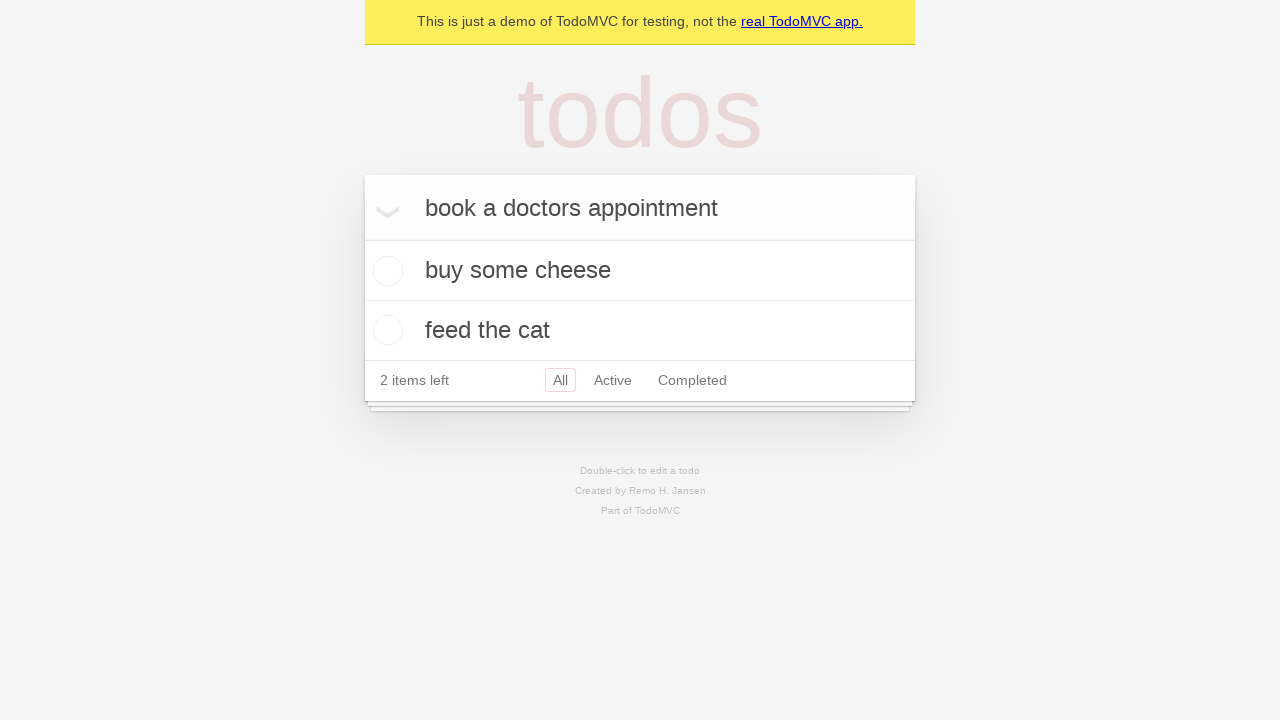

Pressed Enter to create third todo item on internal:attr=[placeholder="What needs to be done?"i]
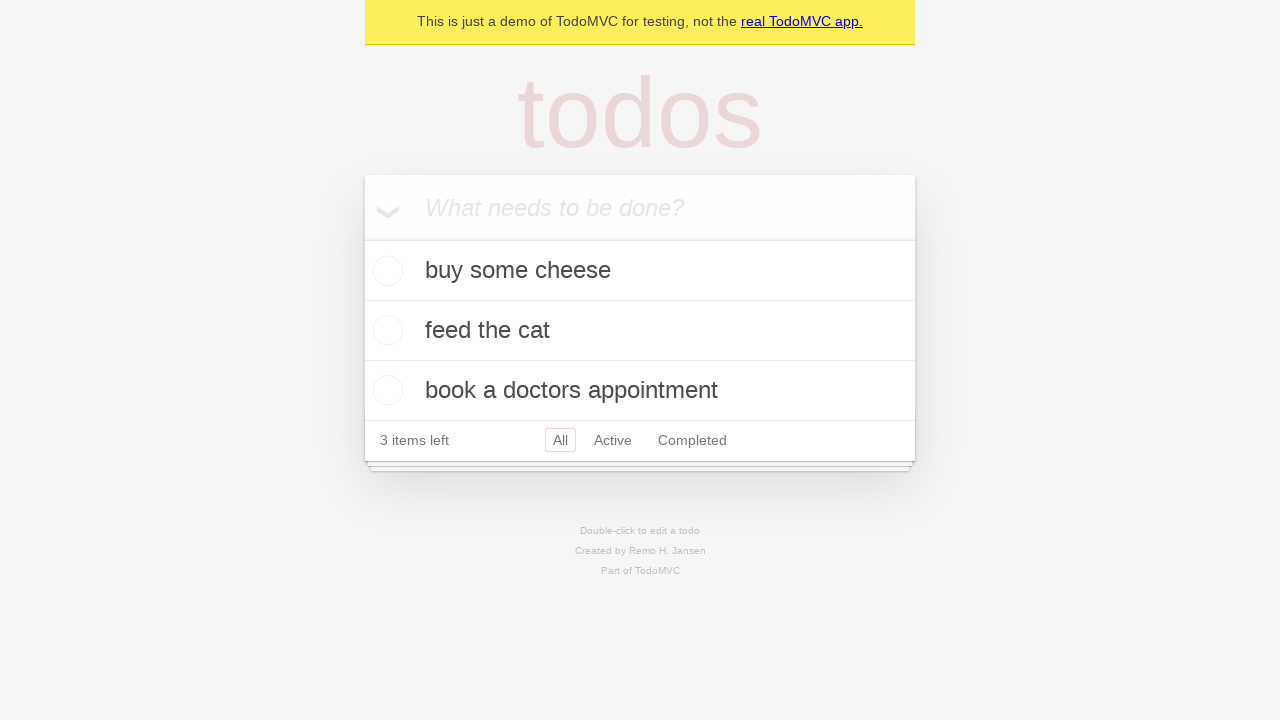

Waited for todo items to load in the DOM
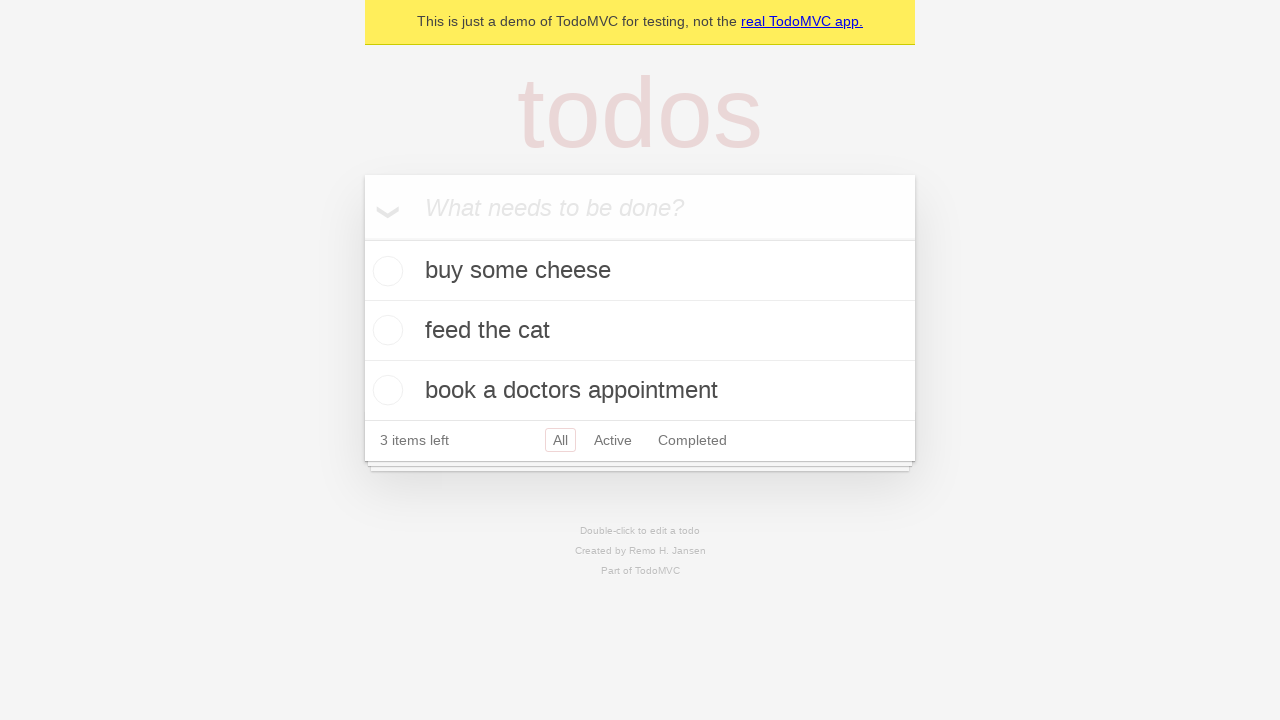

Checked the second todo item as completed at (385, 330) on internal:testid=[data-testid="todo-item"s] >> nth=1 >> internal:role=checkbox
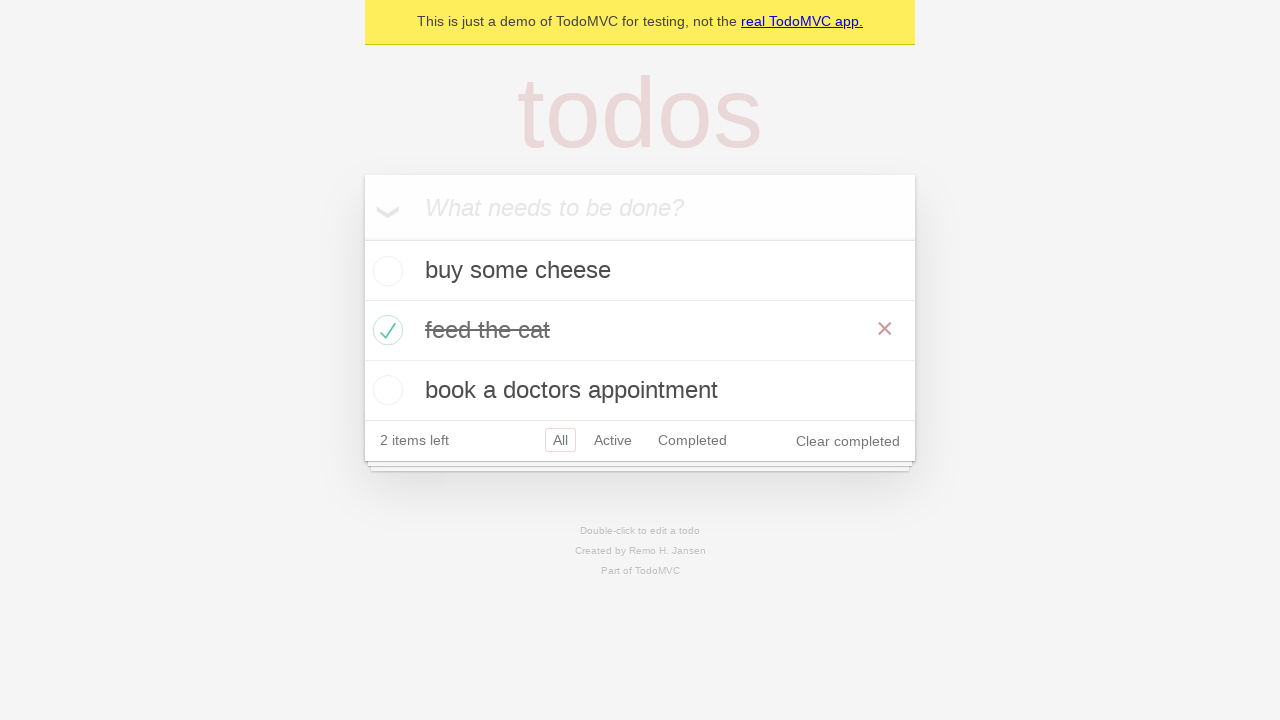

Clicked Active filter link at (613, 440) on internal:role=link[name="Active"i]
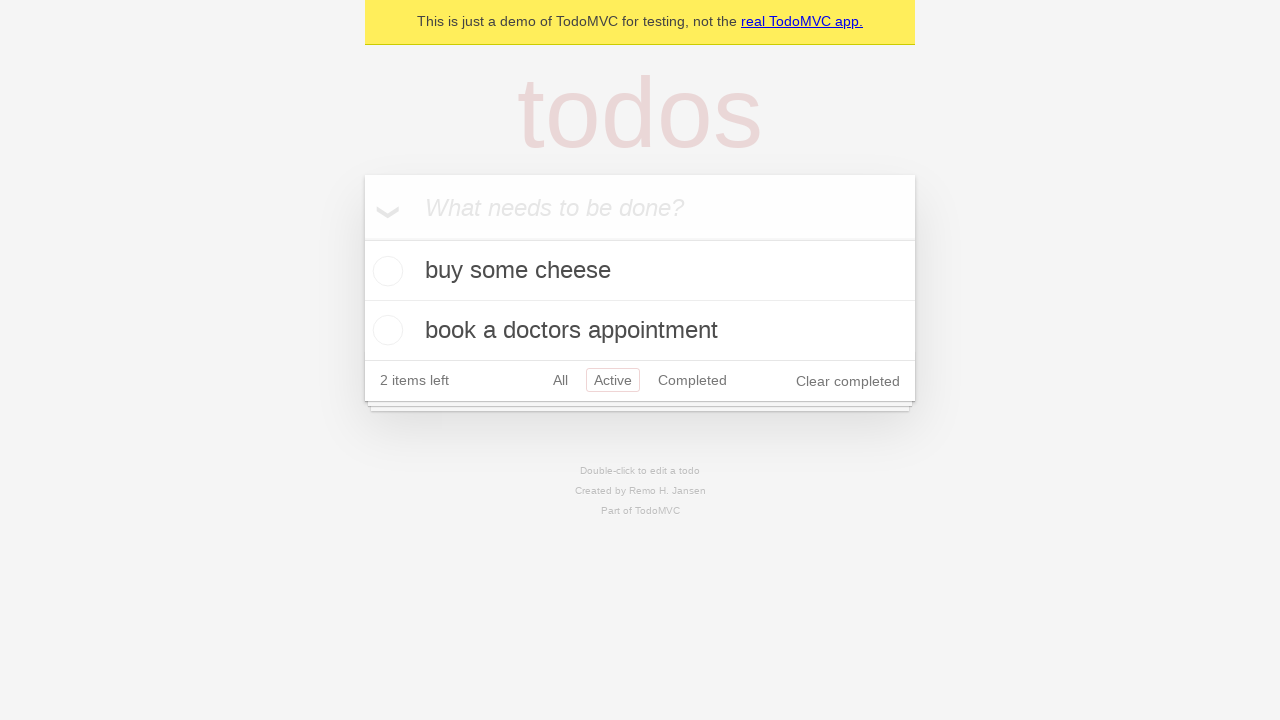

Clicked Completed filter link at (692, 380) on internal:role=link[name="Completed"i]
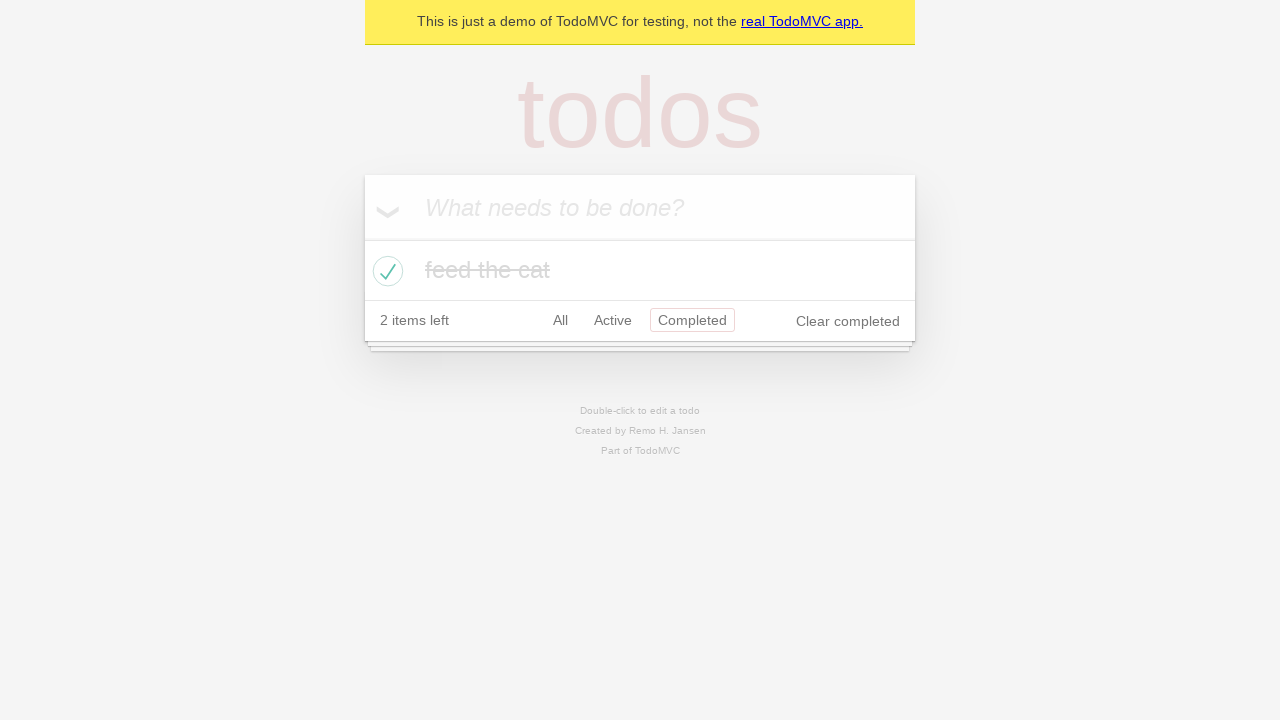

Clicked All filter link to display all items at (560, 320) on internal:role=link[name="All"i]
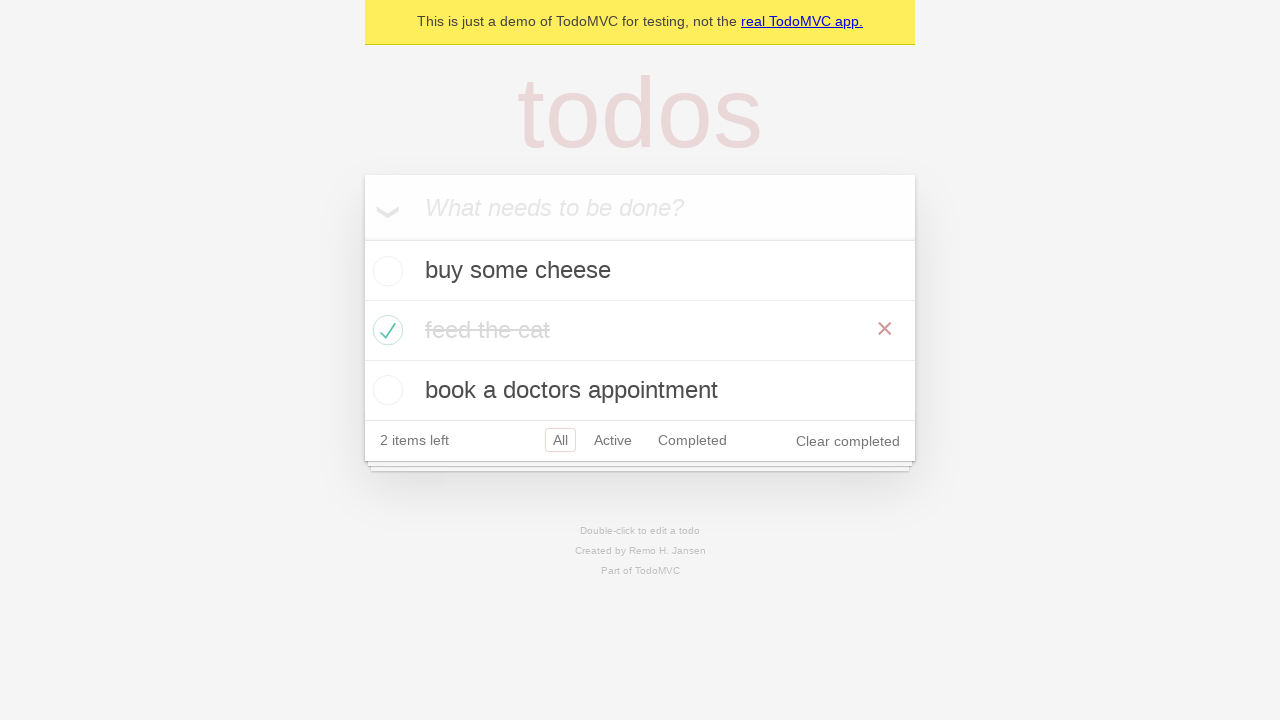

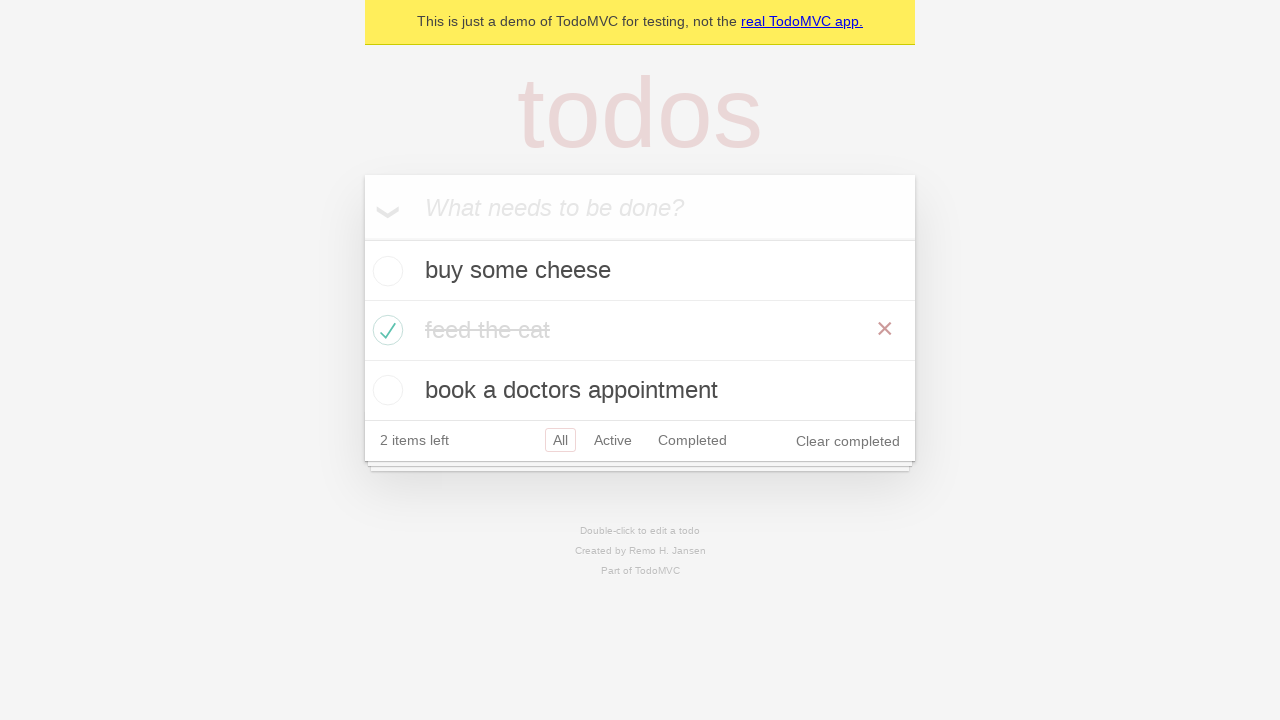